Tests auto-suggestive dropdown by typing partial text and selecting India from the suggestions

Starting URL: https://rahulshettyacademy.com/AutomationPractice/

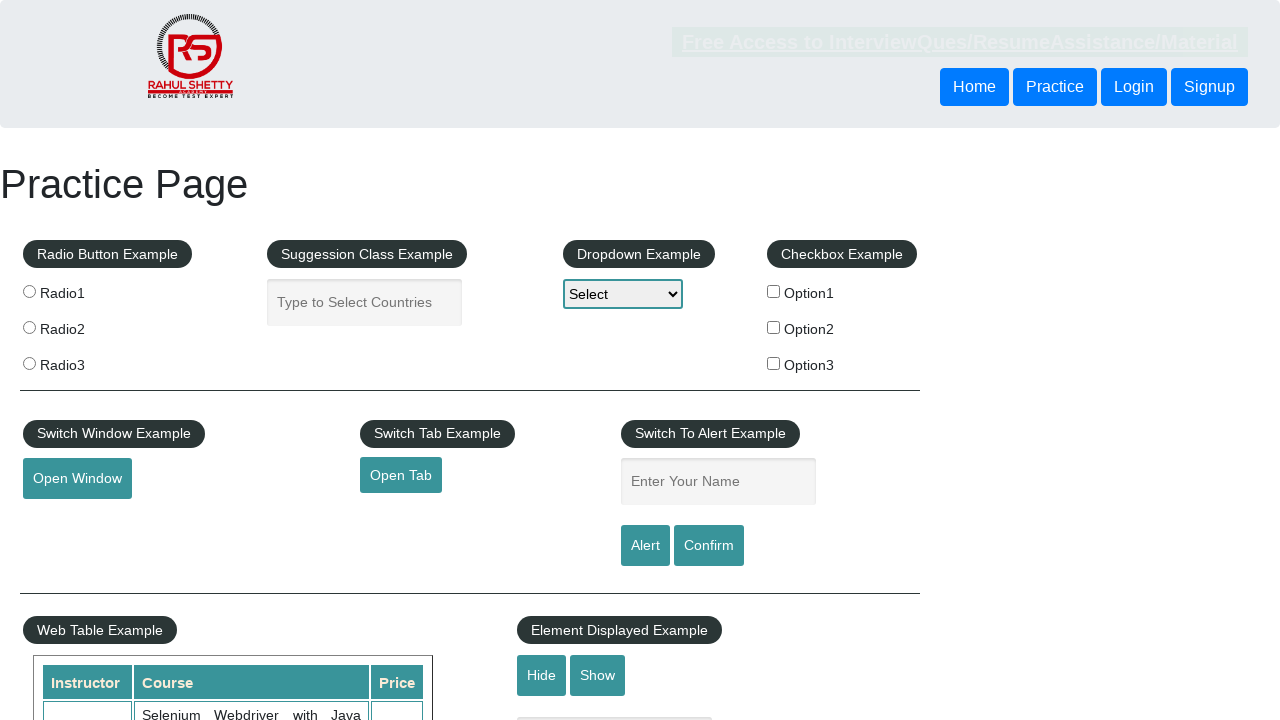

Typed 'ind' in autocomplete field to trigger suggestions on #autocomplete
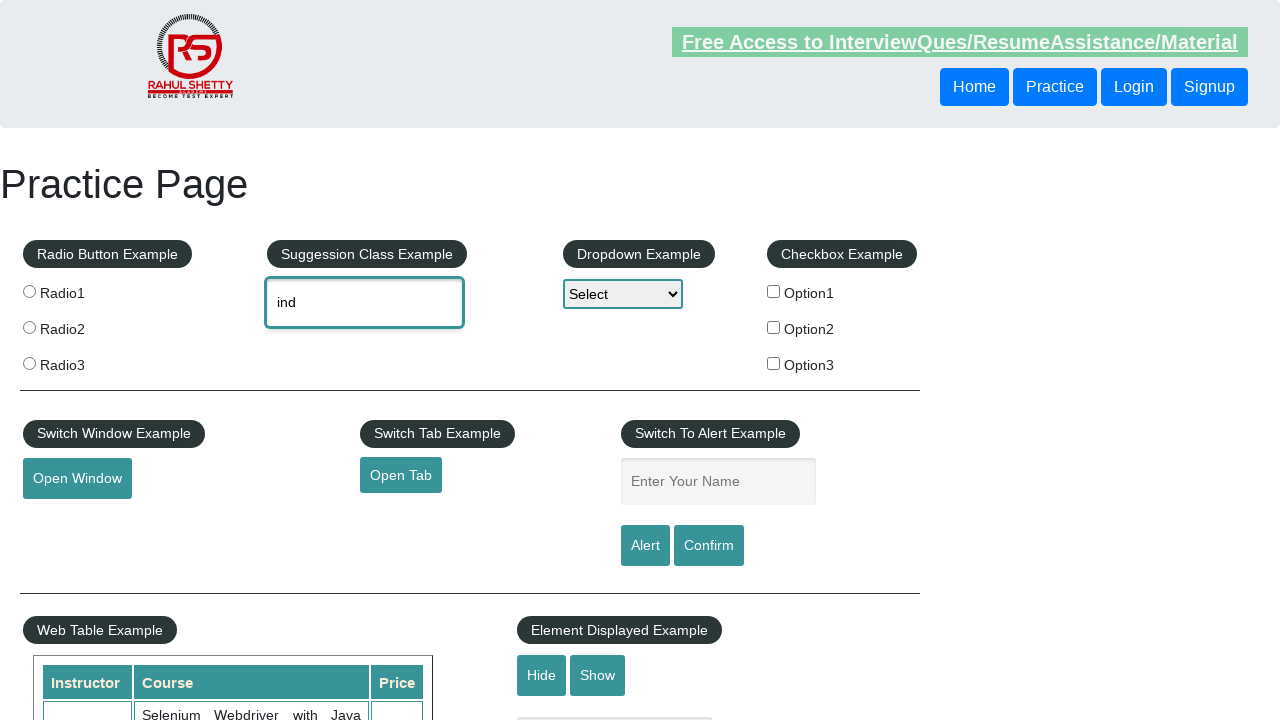

Auto-suggestive dropdown options loaded
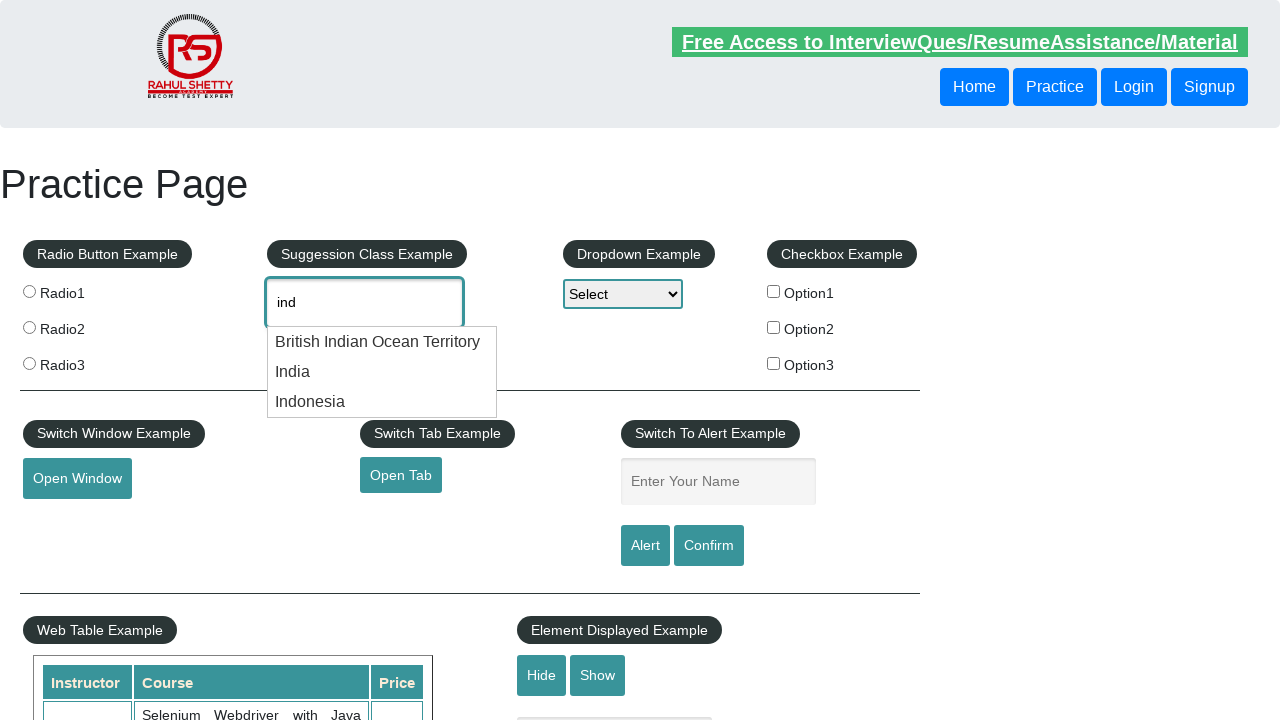

Selected 'India' from auto-suggestive dropdown at (382, 372) on .ui-menu-item div >> nth=1
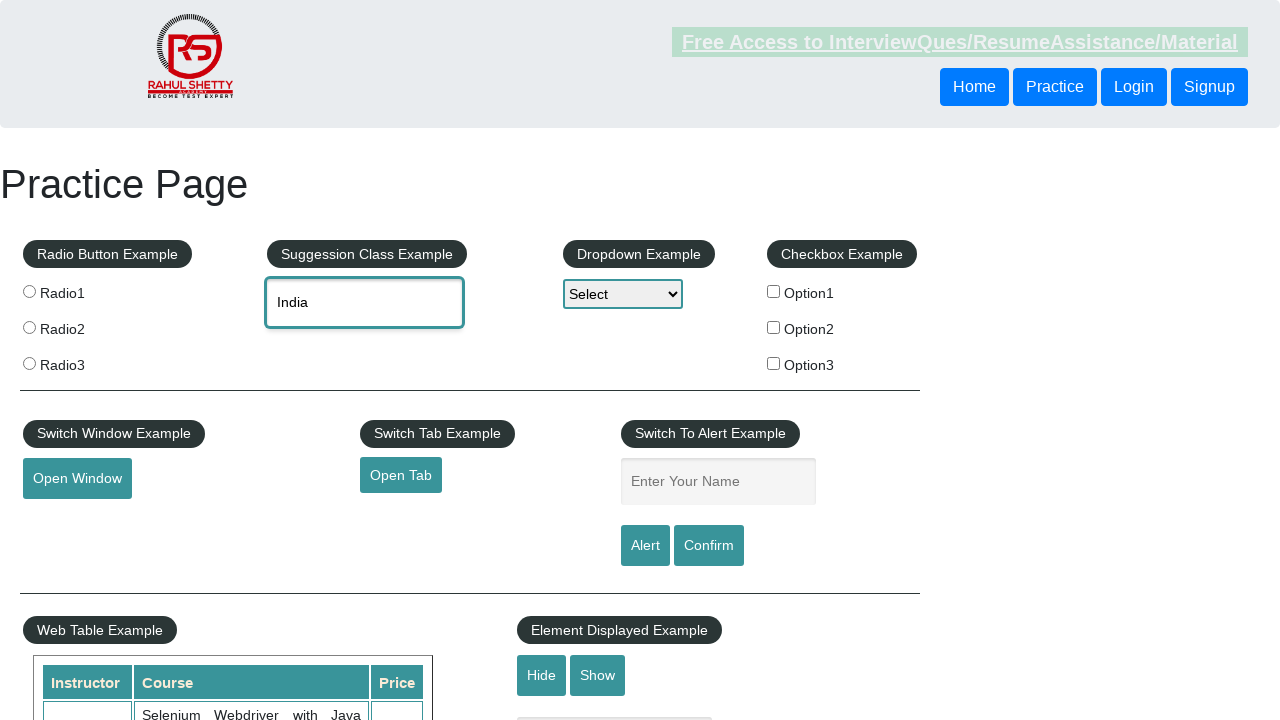

Retrieved selected value: India
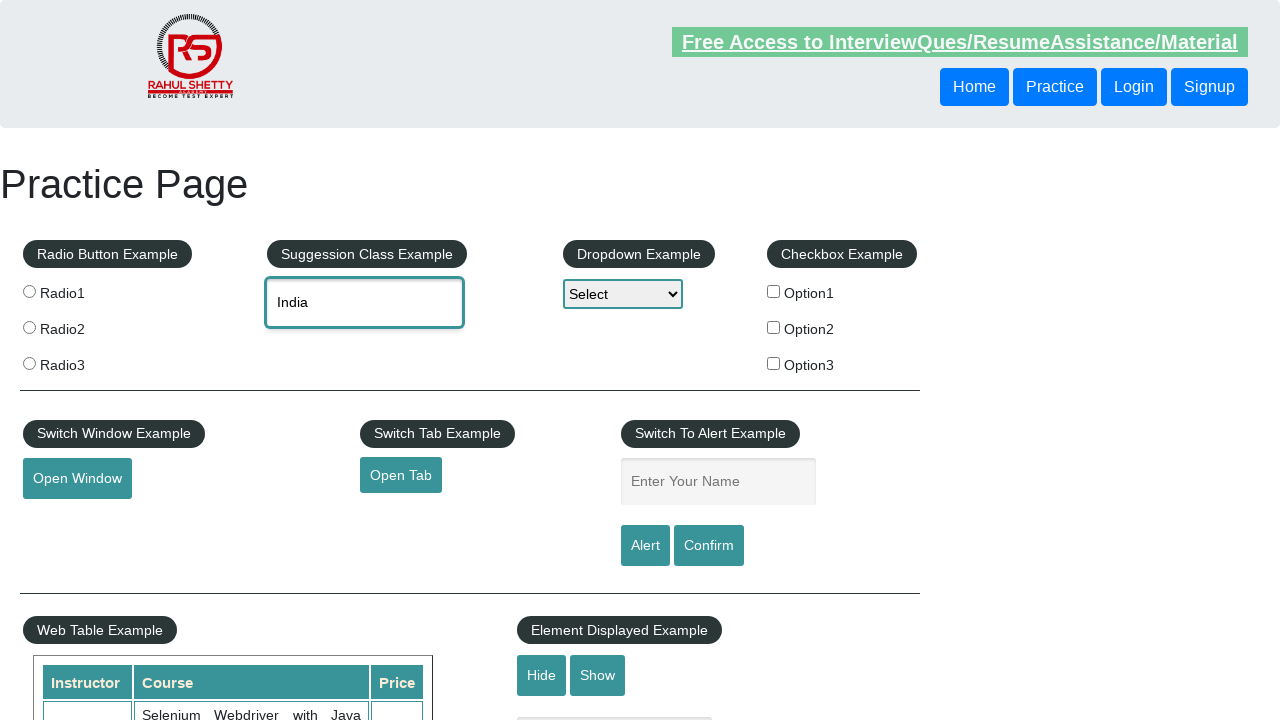

Printed selected value to console: India
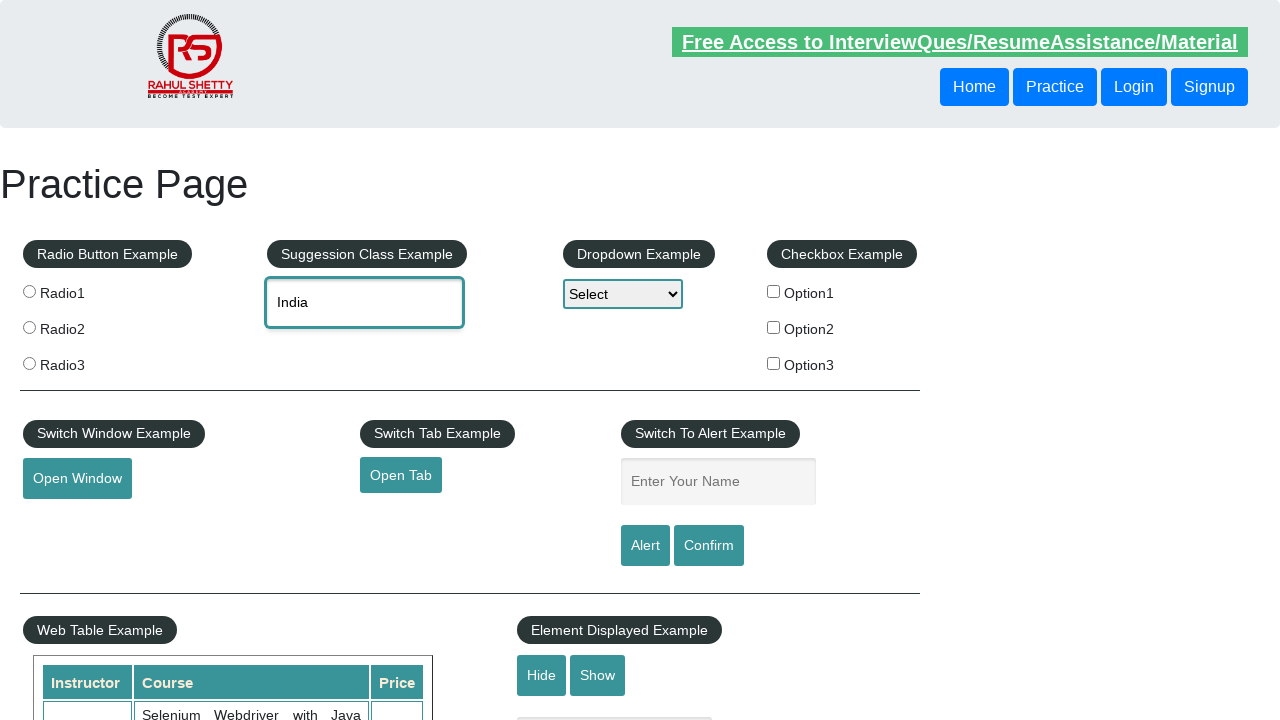

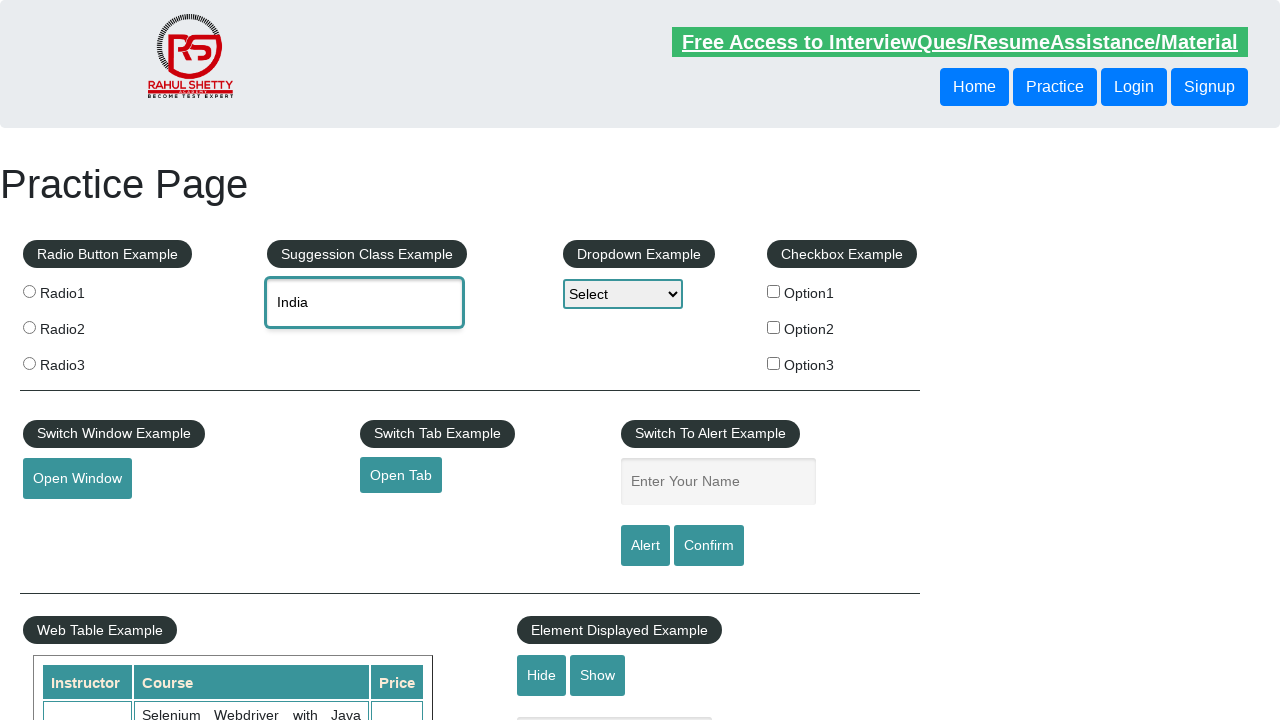